Simple test that navigates to YouTube homepage and maximizes the browser window

Starting URL: https://www.youtube.com/

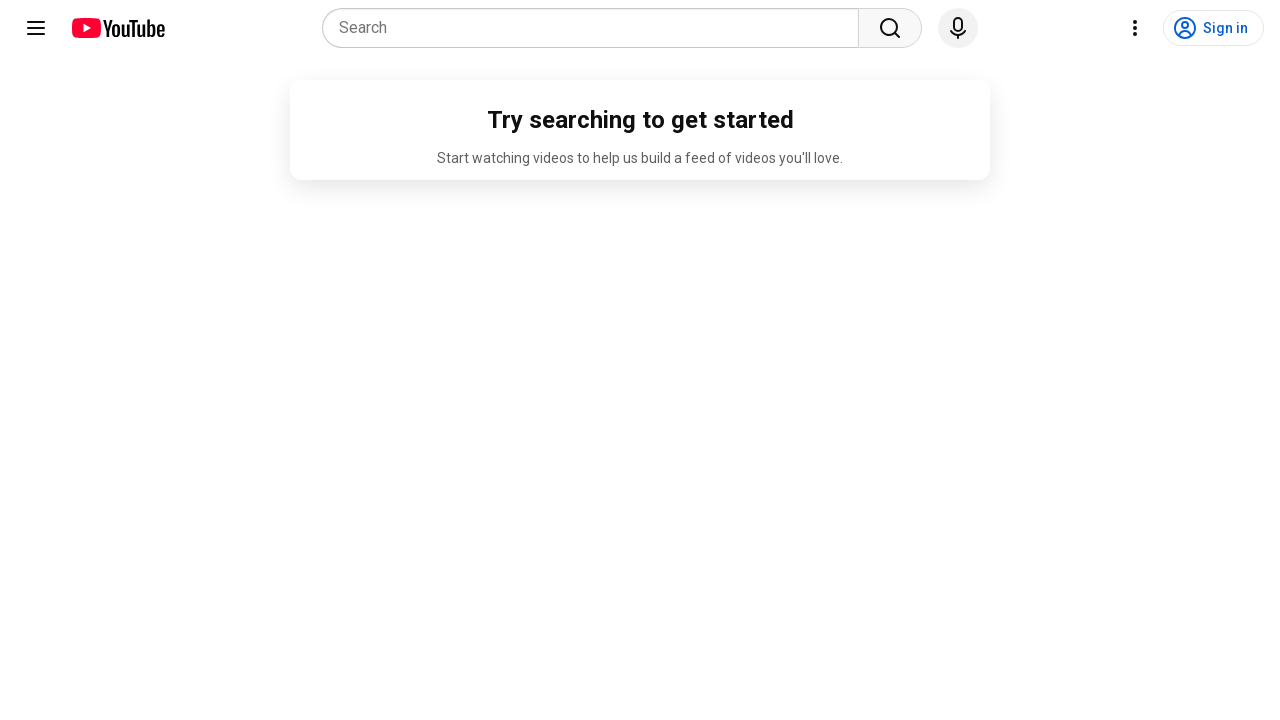

Set viewport size to 1920x1080 to maximize browser window
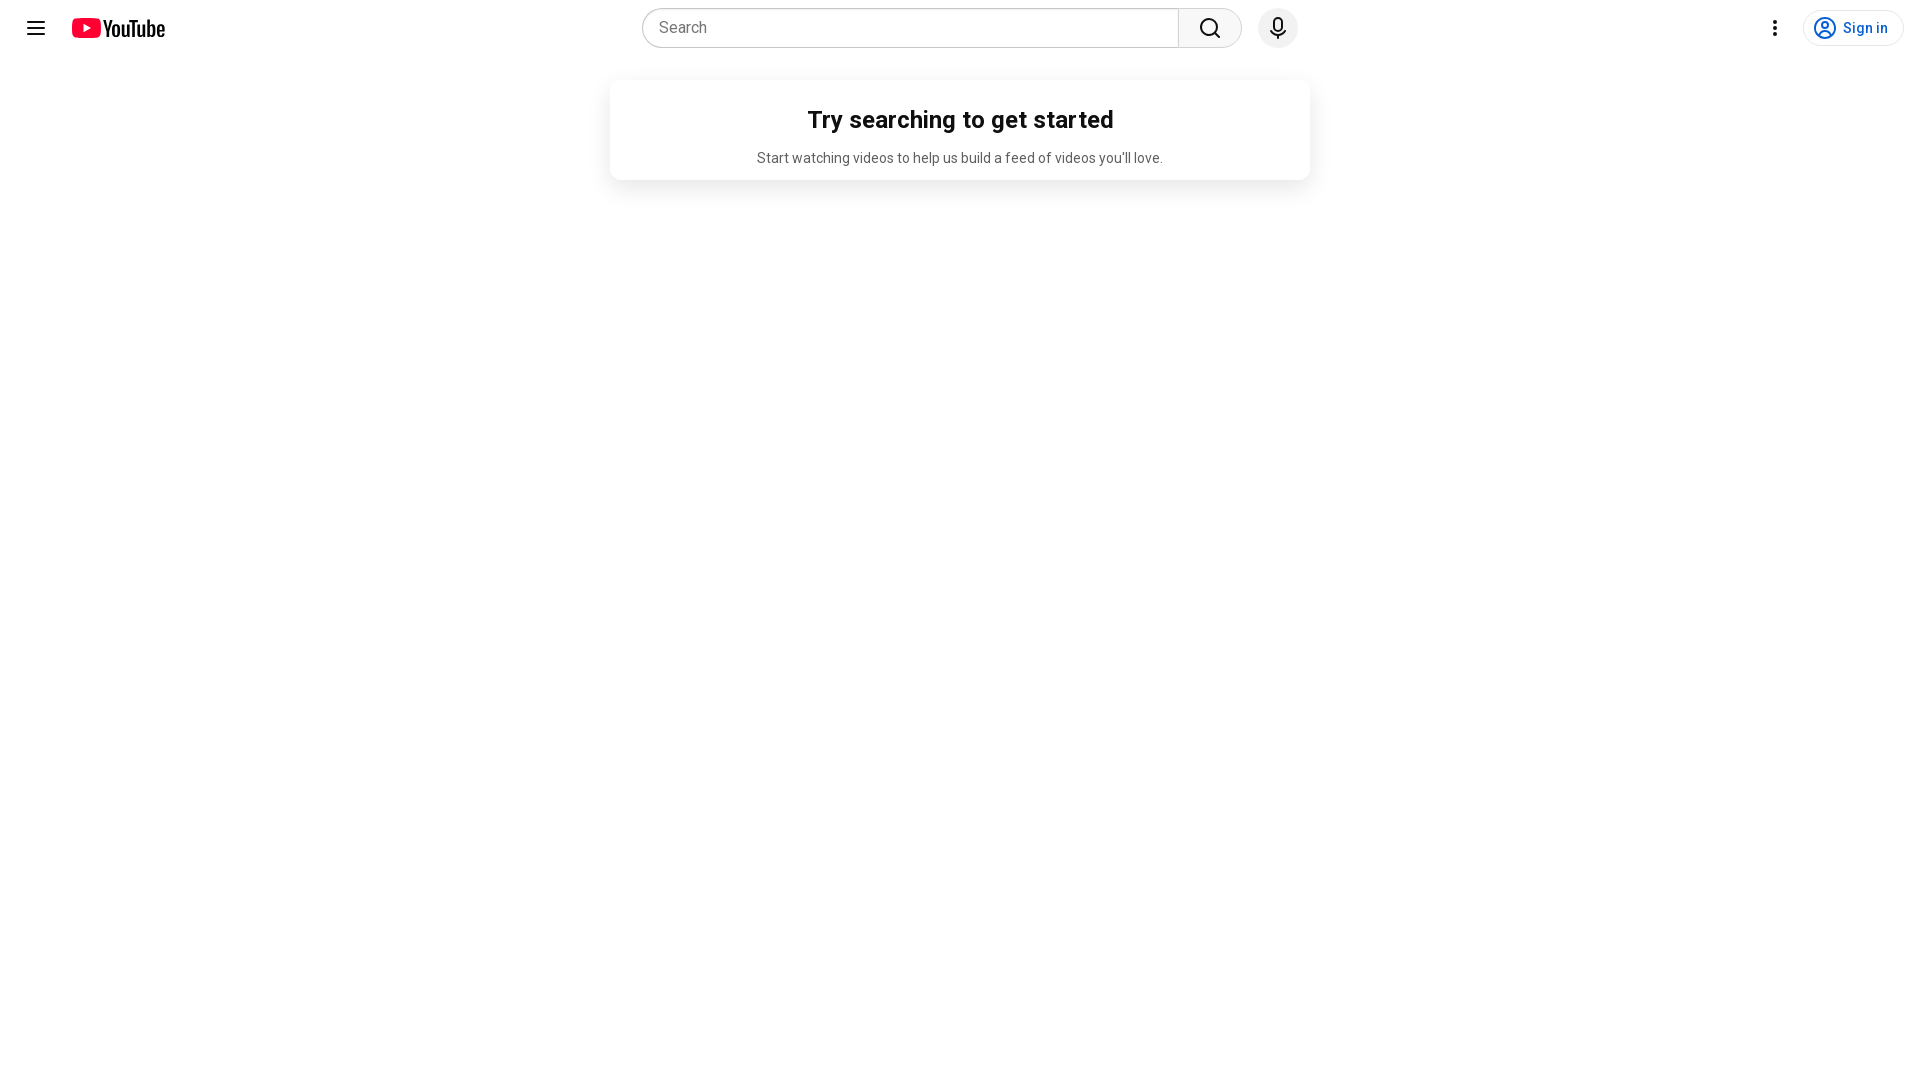

YouTube homepage fully loaded and DOM content parsed
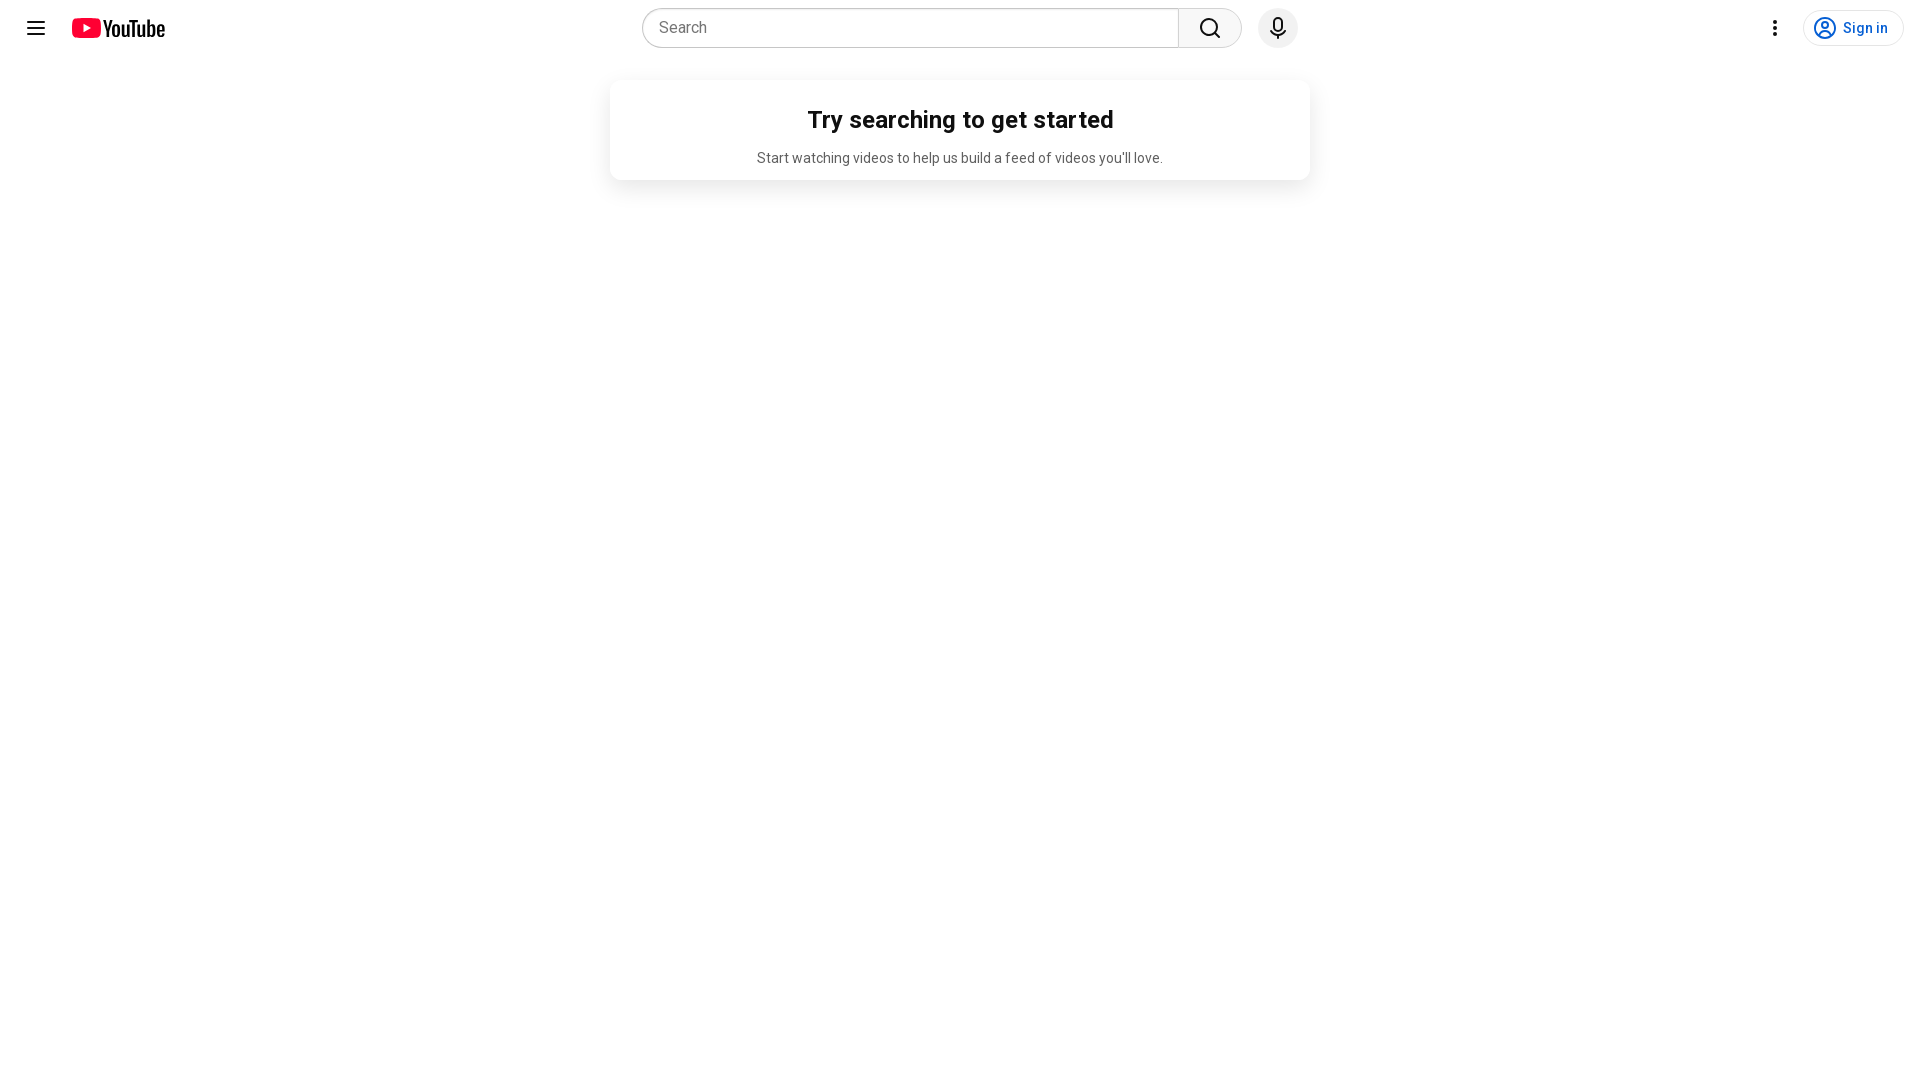

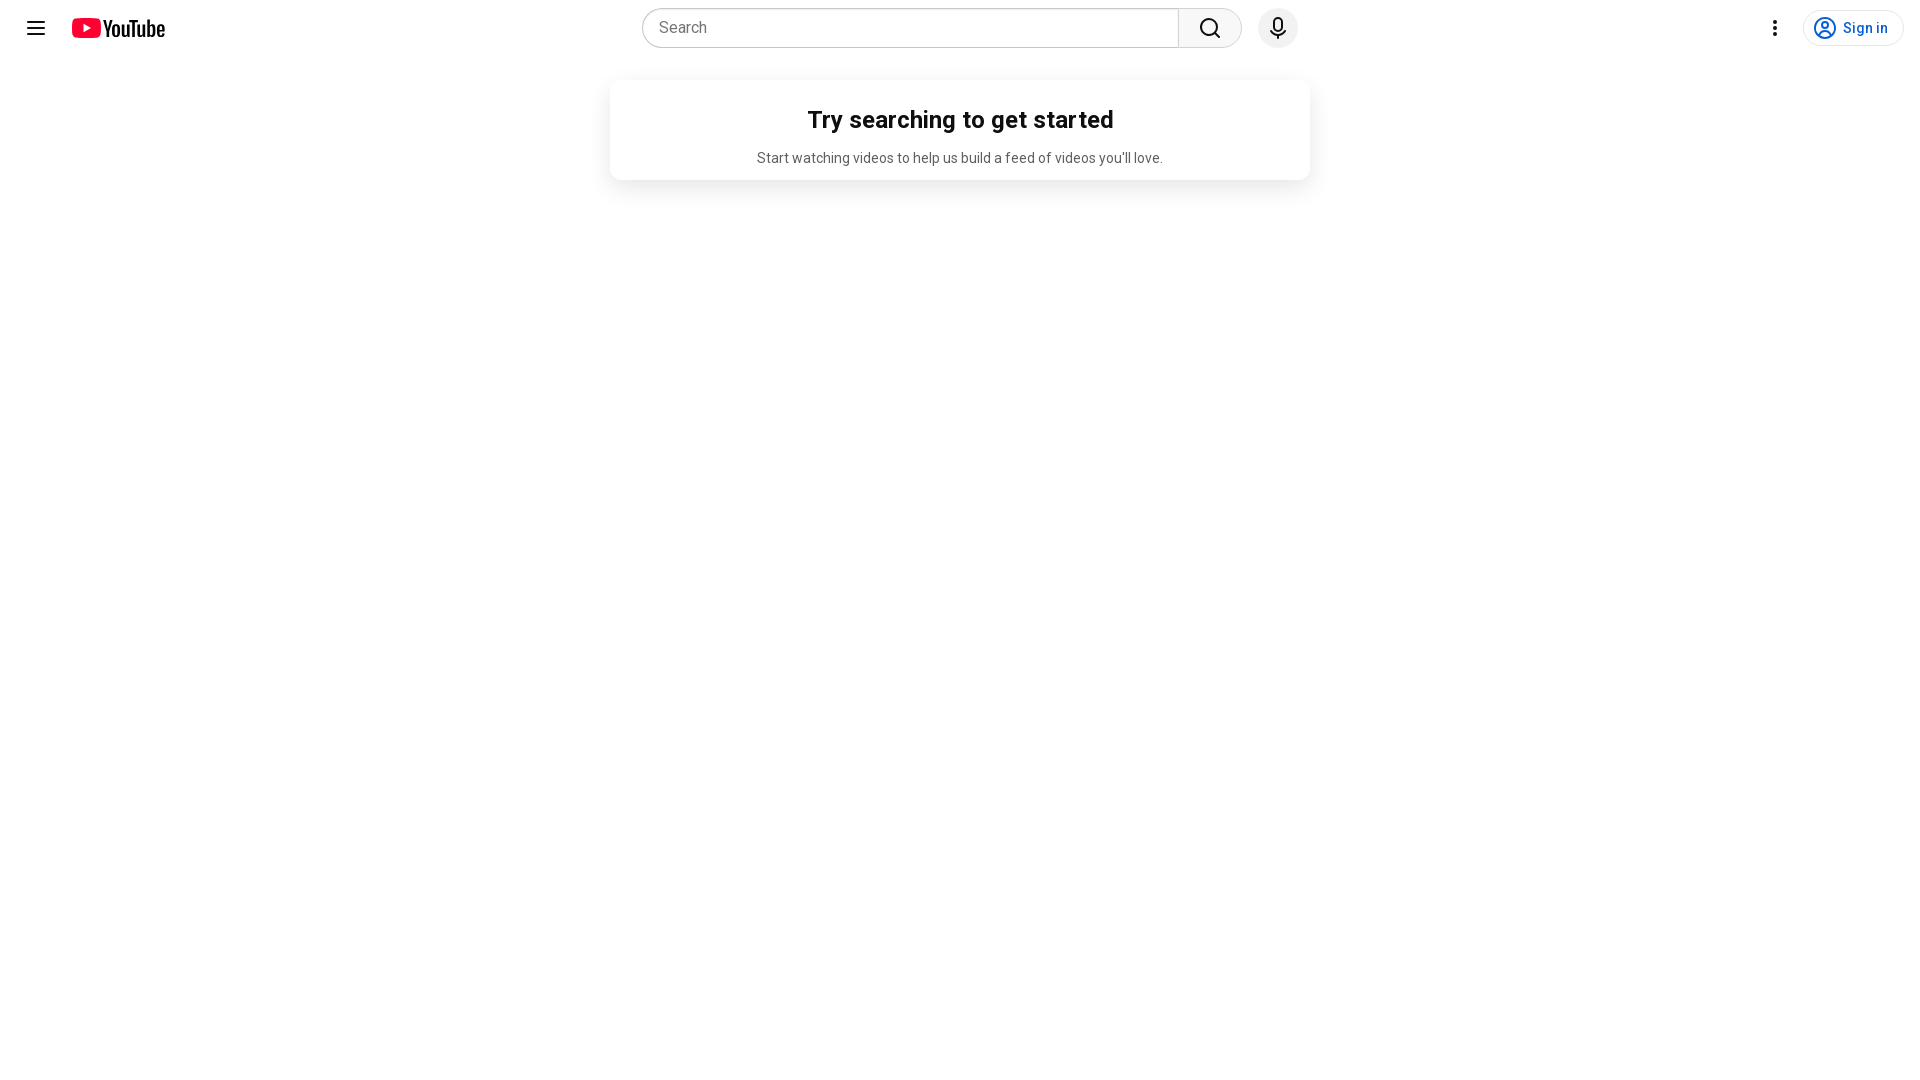